Tests a simplified registration form by filling in name and email fields, then submitting the form

Starting URL: http://suninjuly.github.io/registration2.html

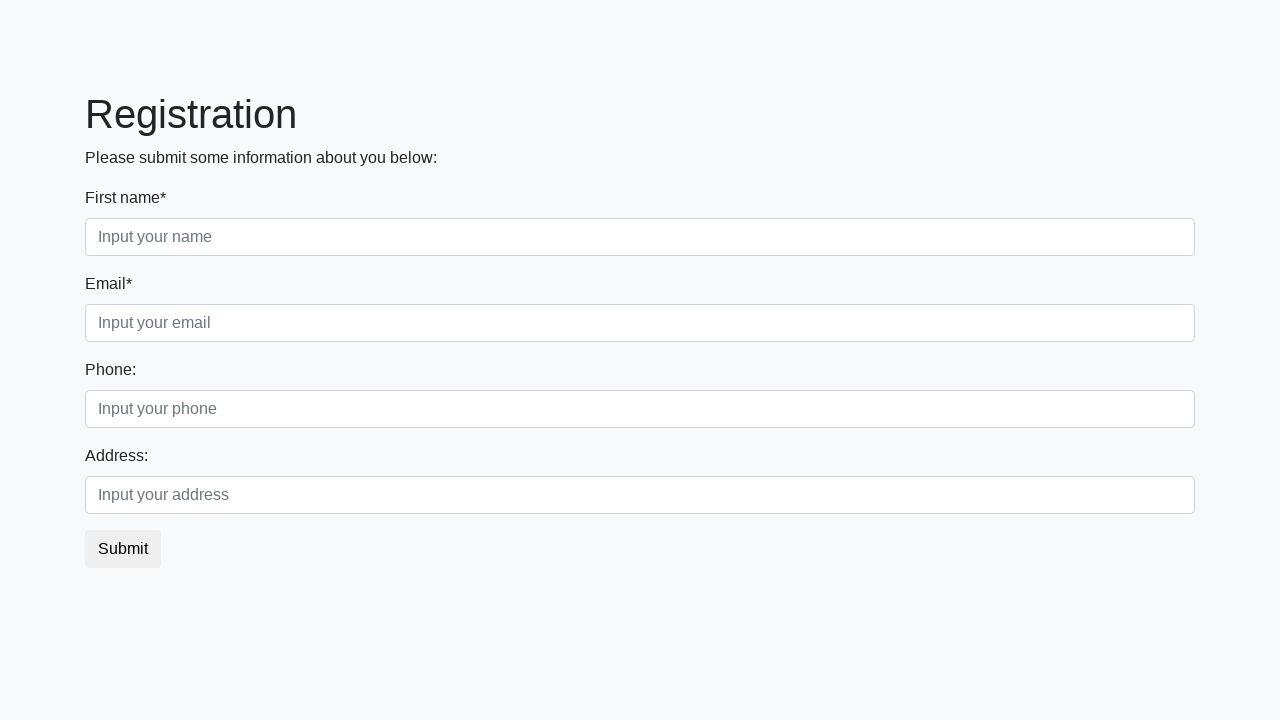

Filled in first name field with 'Ivan Ivanov' on input.form-control.first
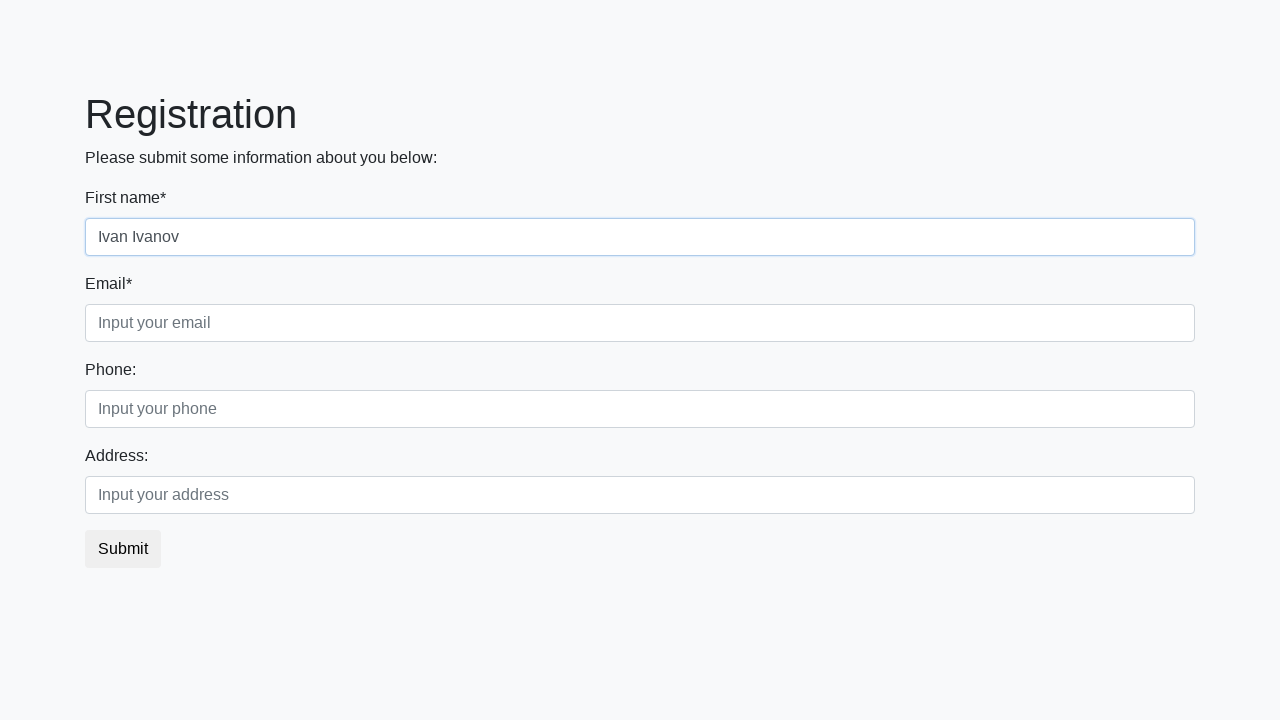

Filled in email field with 'Ivanovma@il.ru' on input.form-control.third
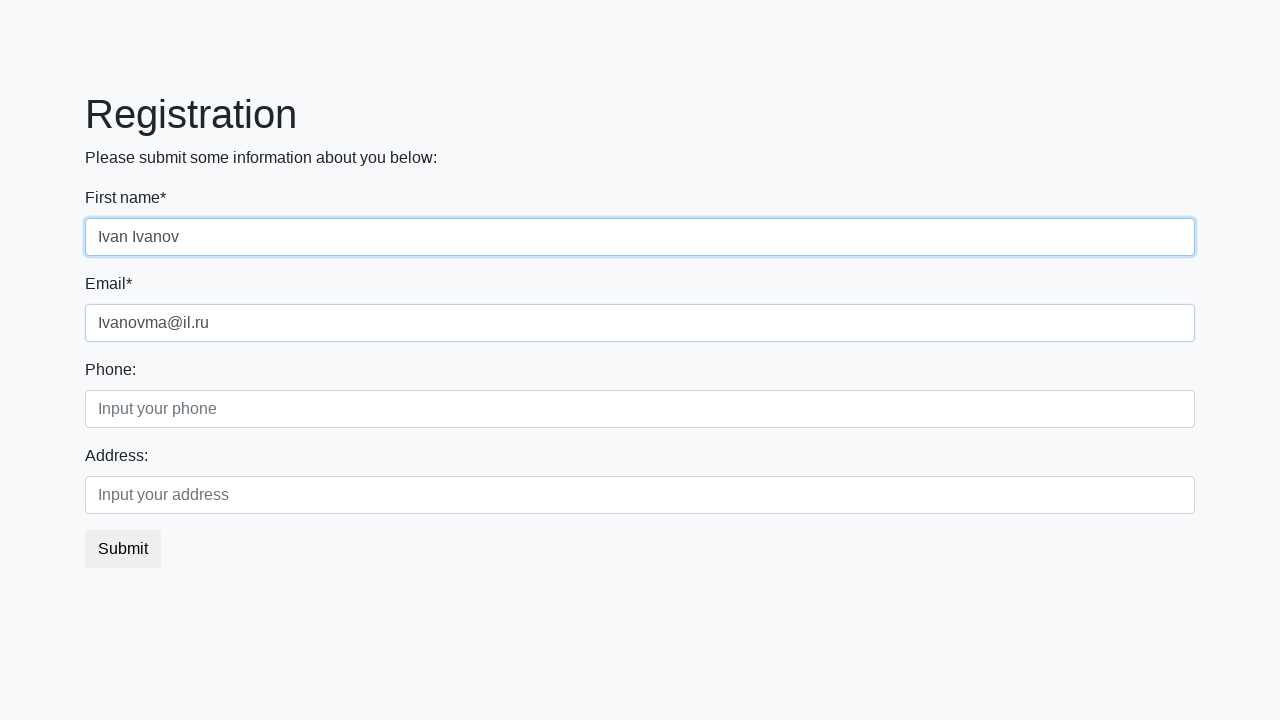

Clicked submit button to register at (123, 549) on button.btn
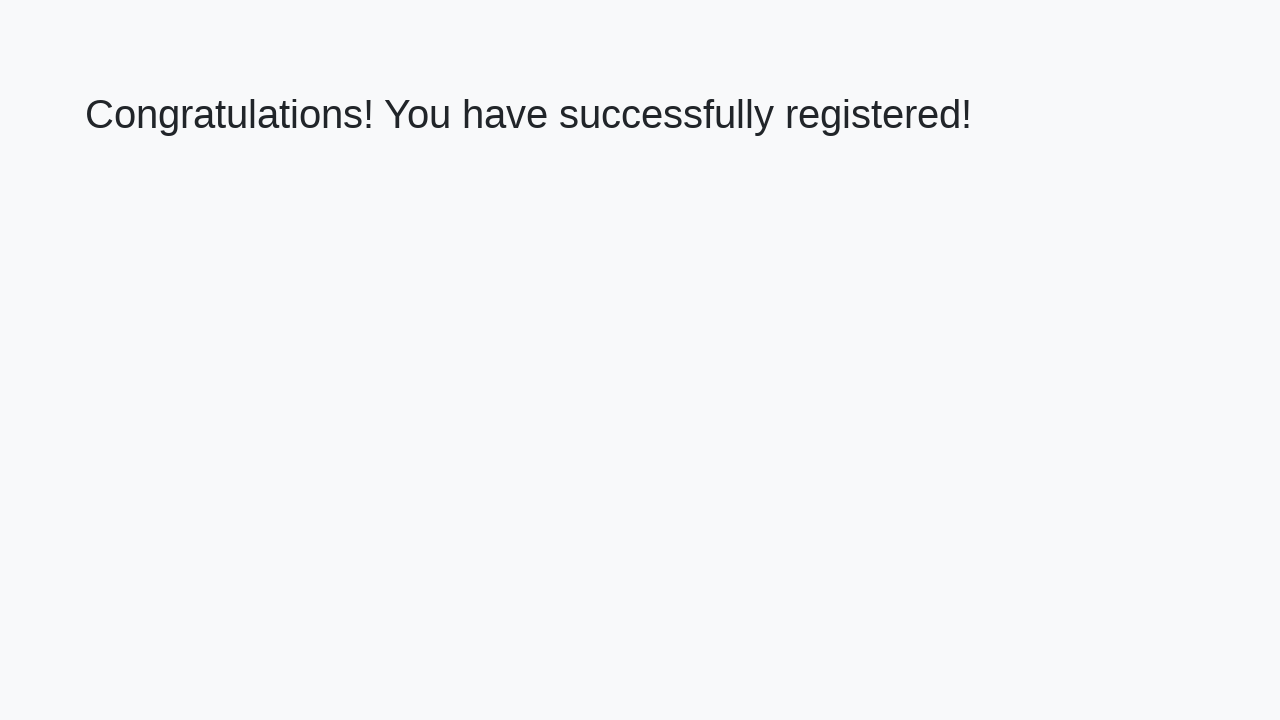

Success message appeared on page
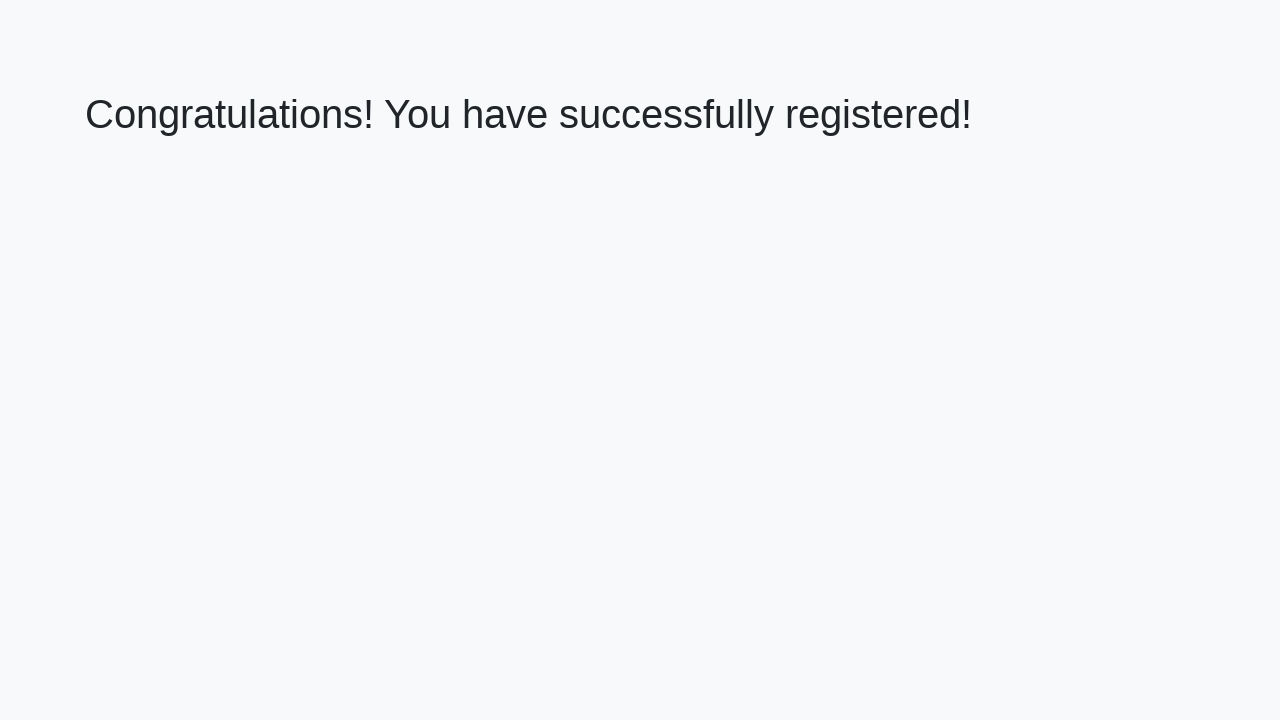

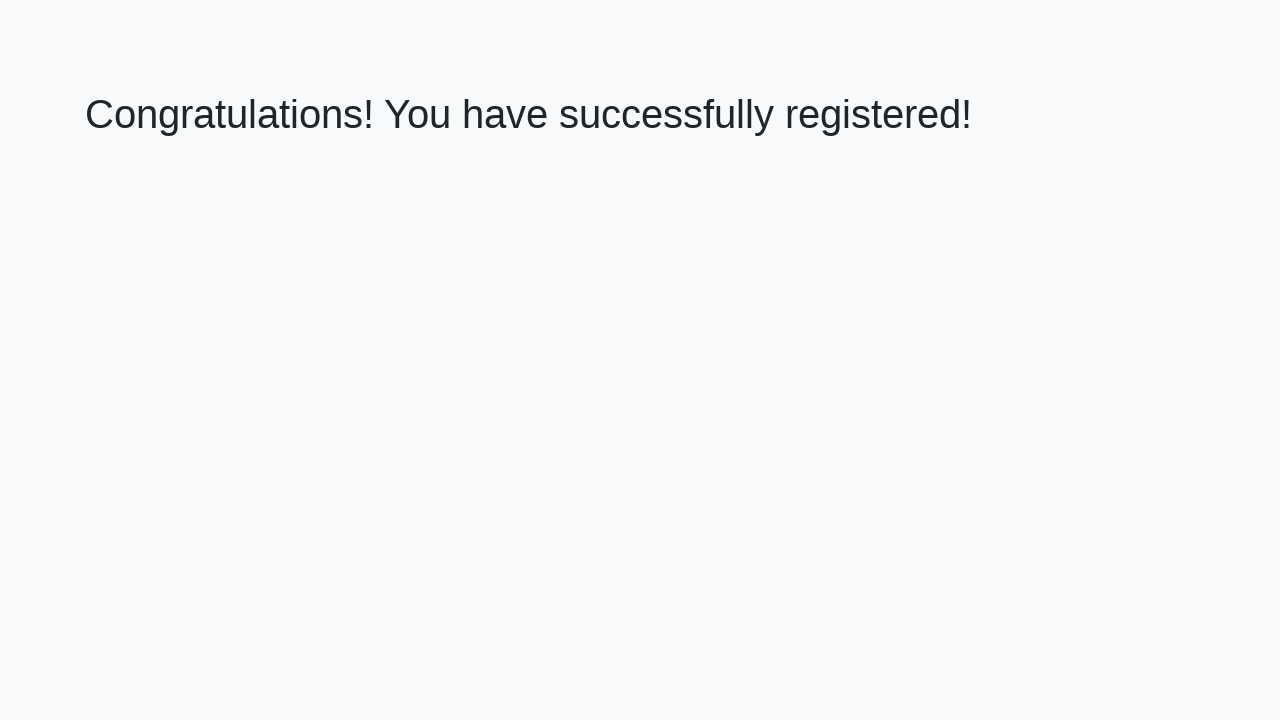